Tests drag and drop functionality on jQuery UI demo page by dragging an element into a droppable target area

Starting URL: https://jqueryui.com/droppable/

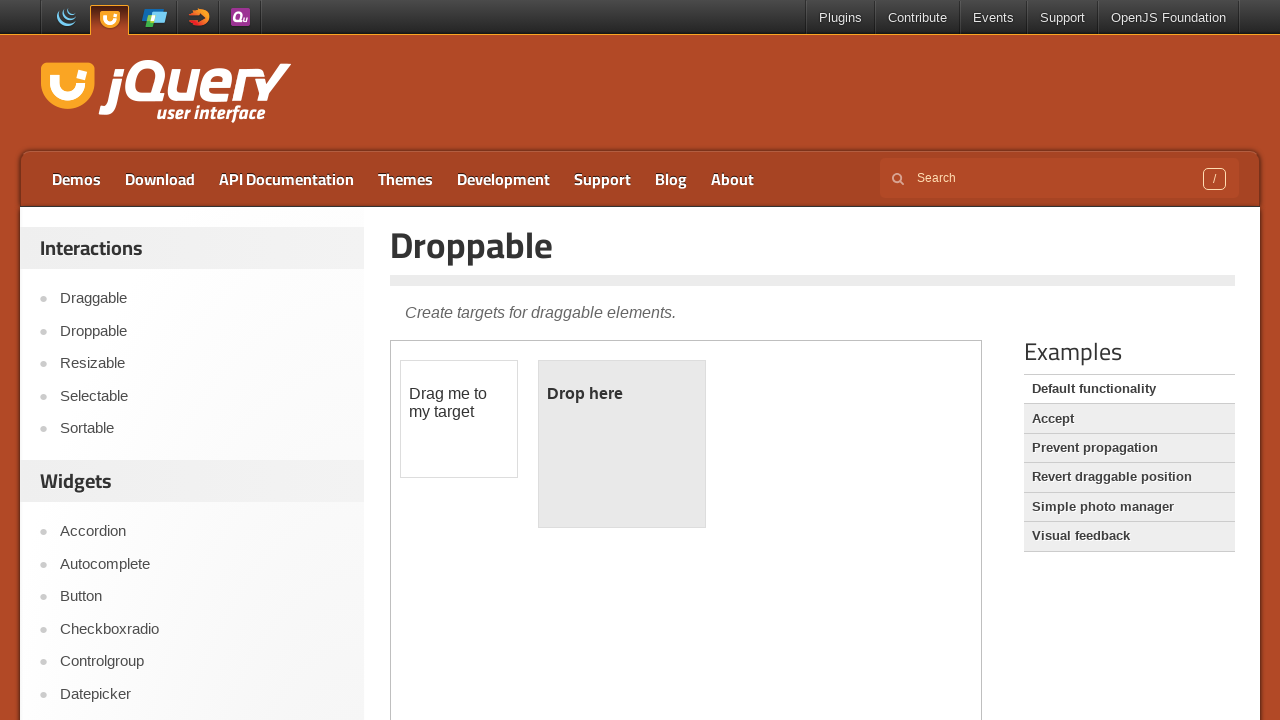

Located the demo iframe
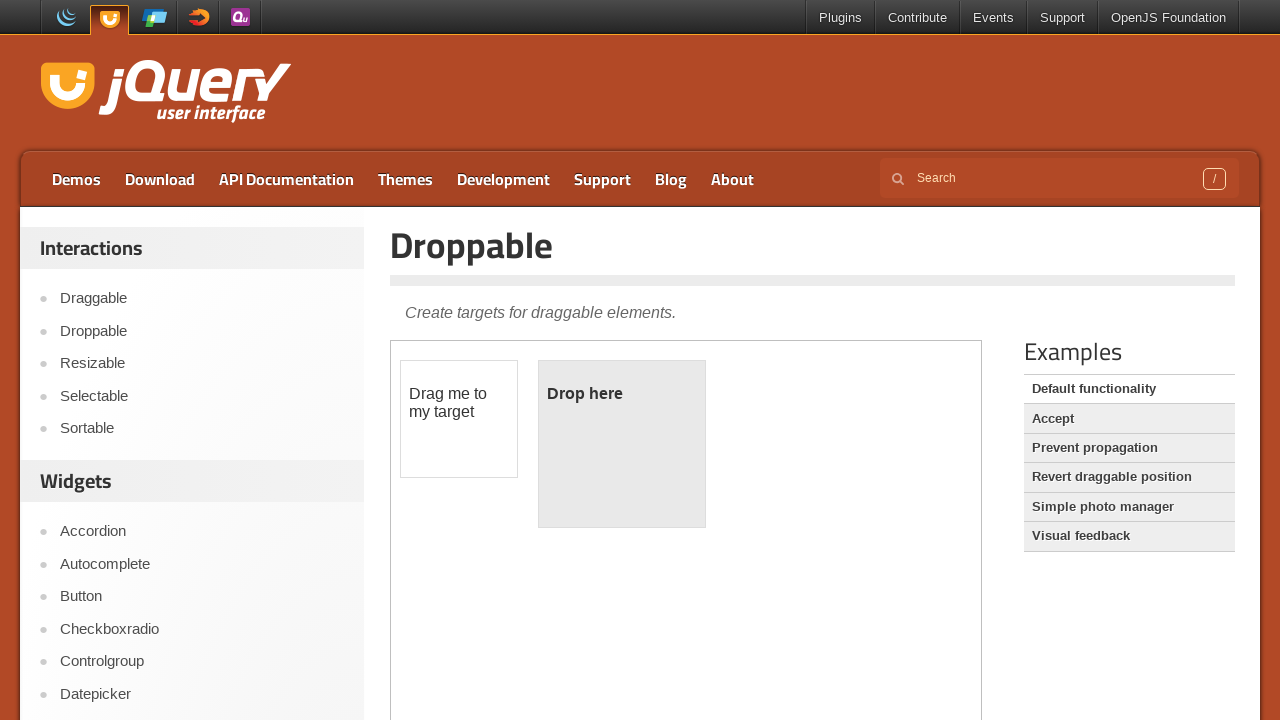

Located the draggable source element
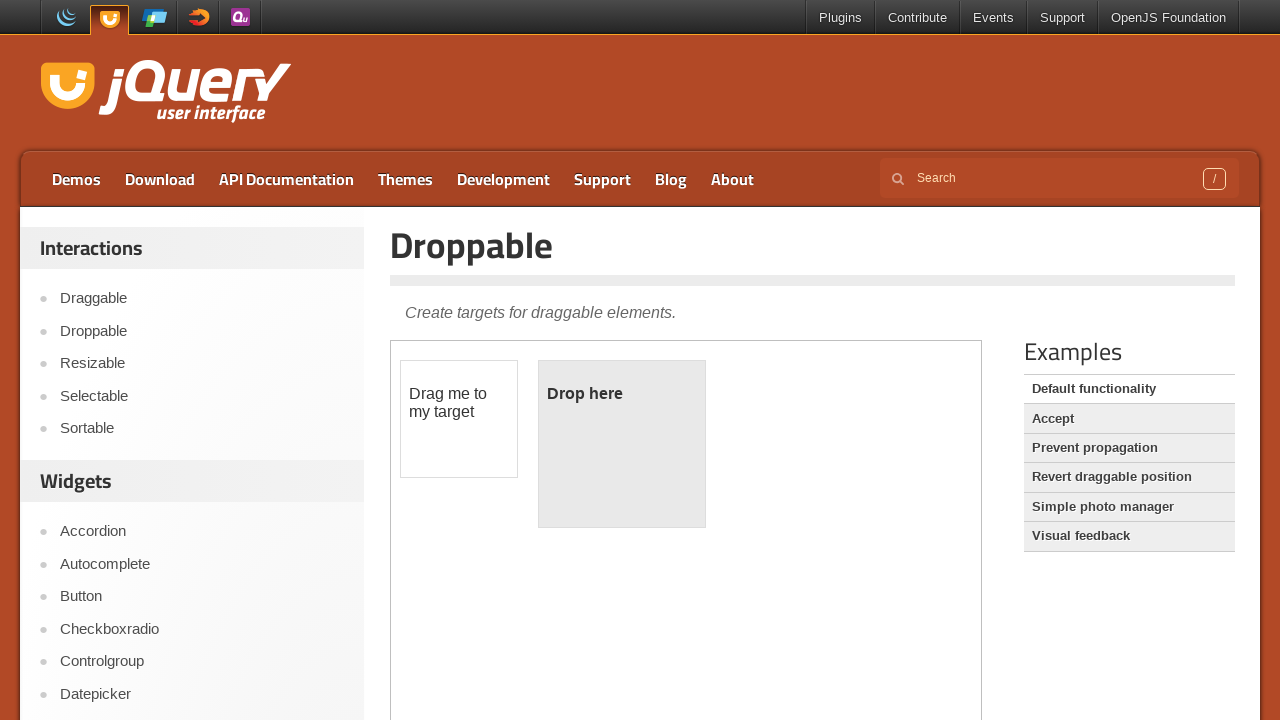

Located the droppable target element
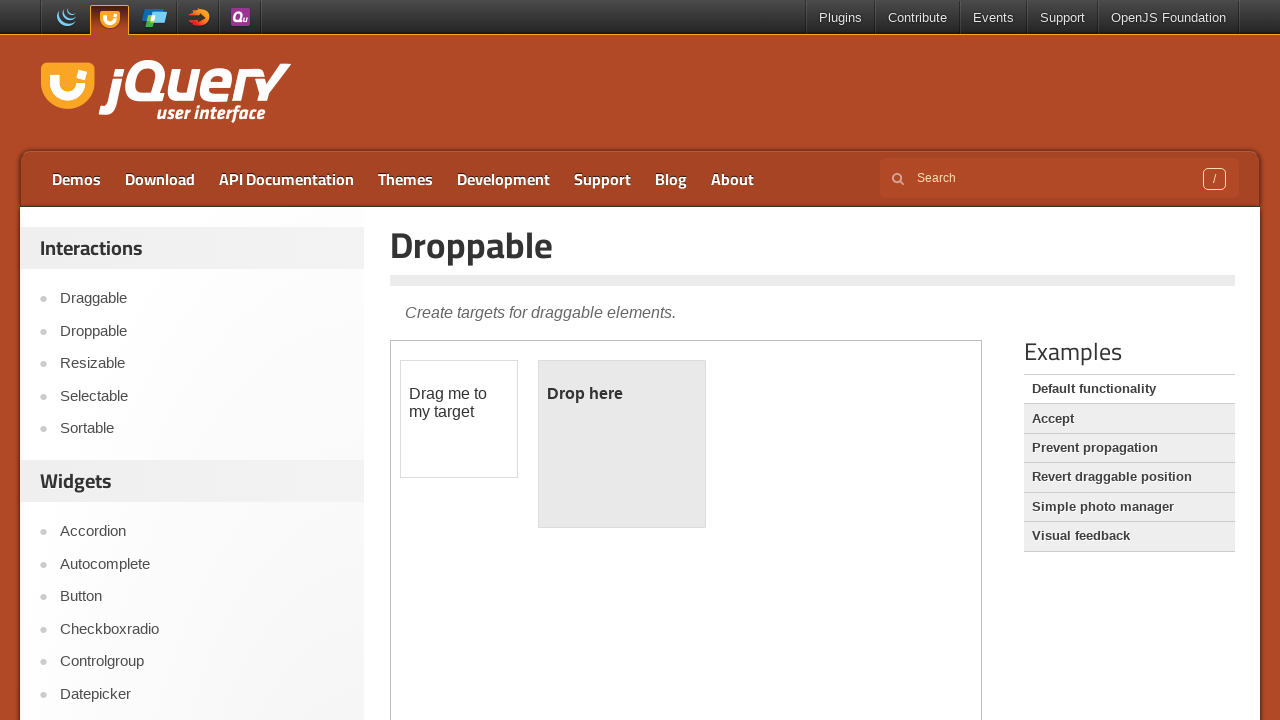

Dragged element into droppable target area at (622, 444)
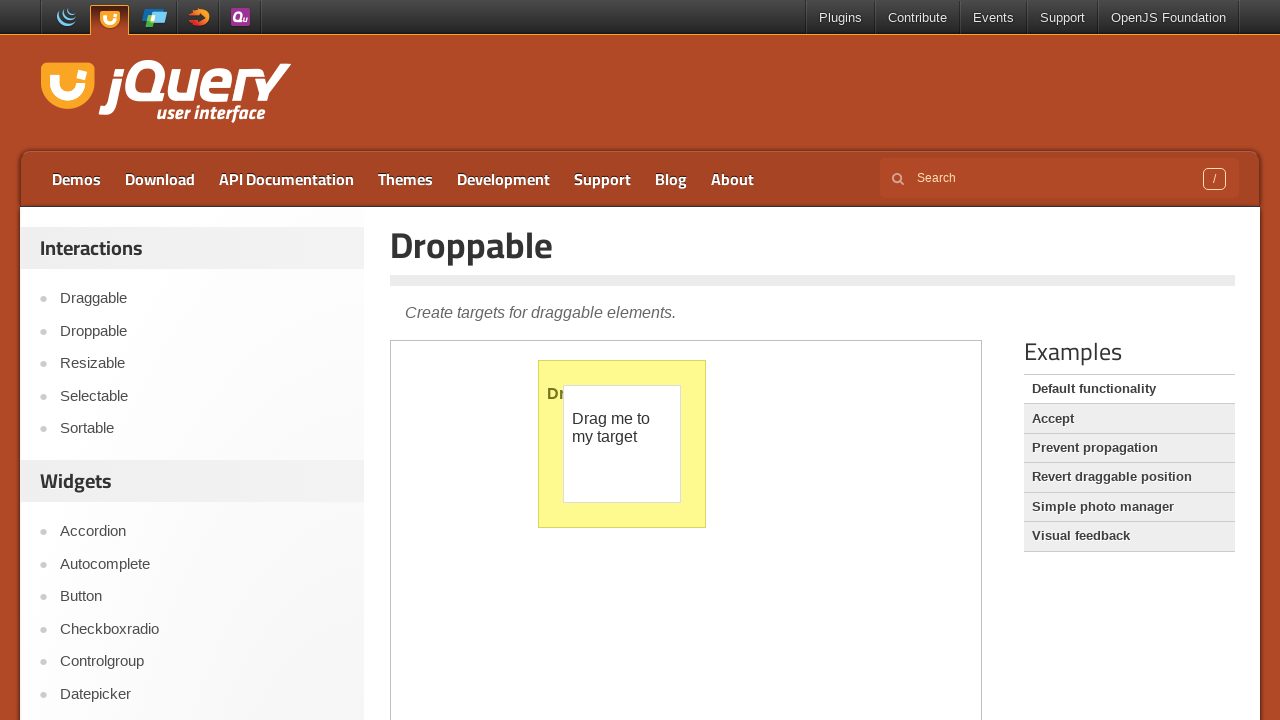

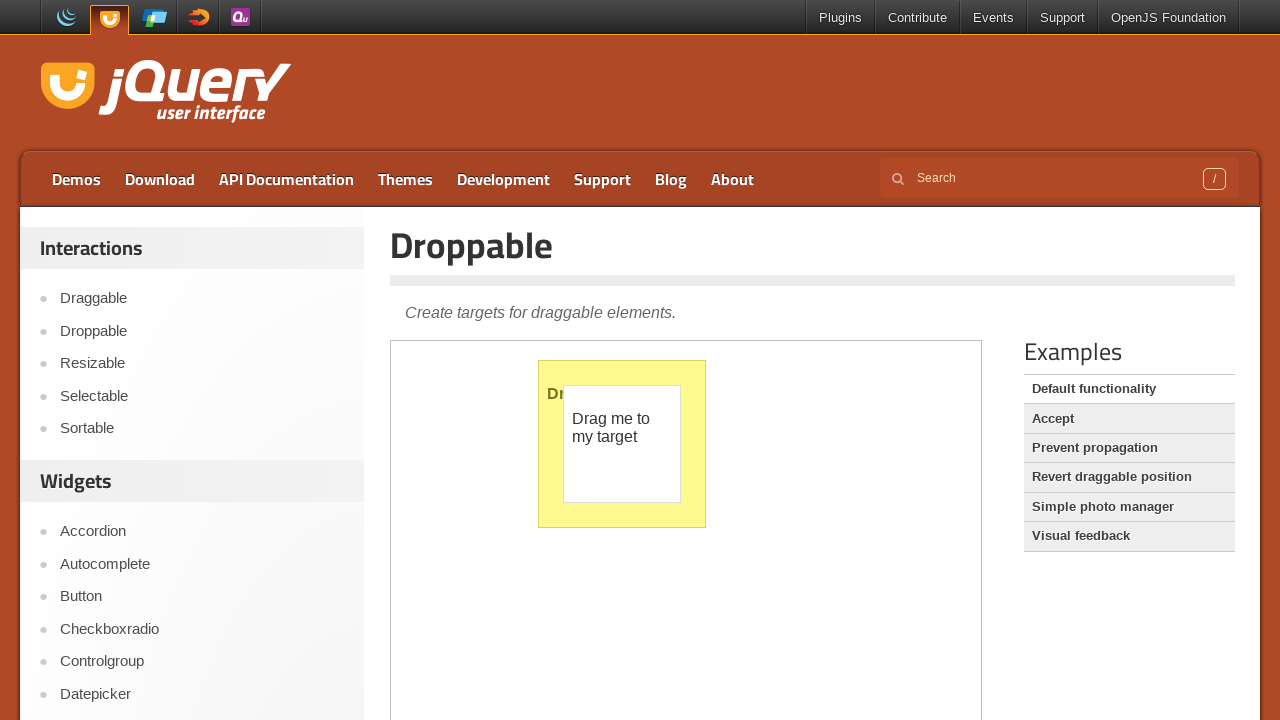